Navigates to NextGen Inspectors website and maximizes the browser window. The script verifies the page loads successfully.

Starting URL: https://www.nextgeninspectors.com/

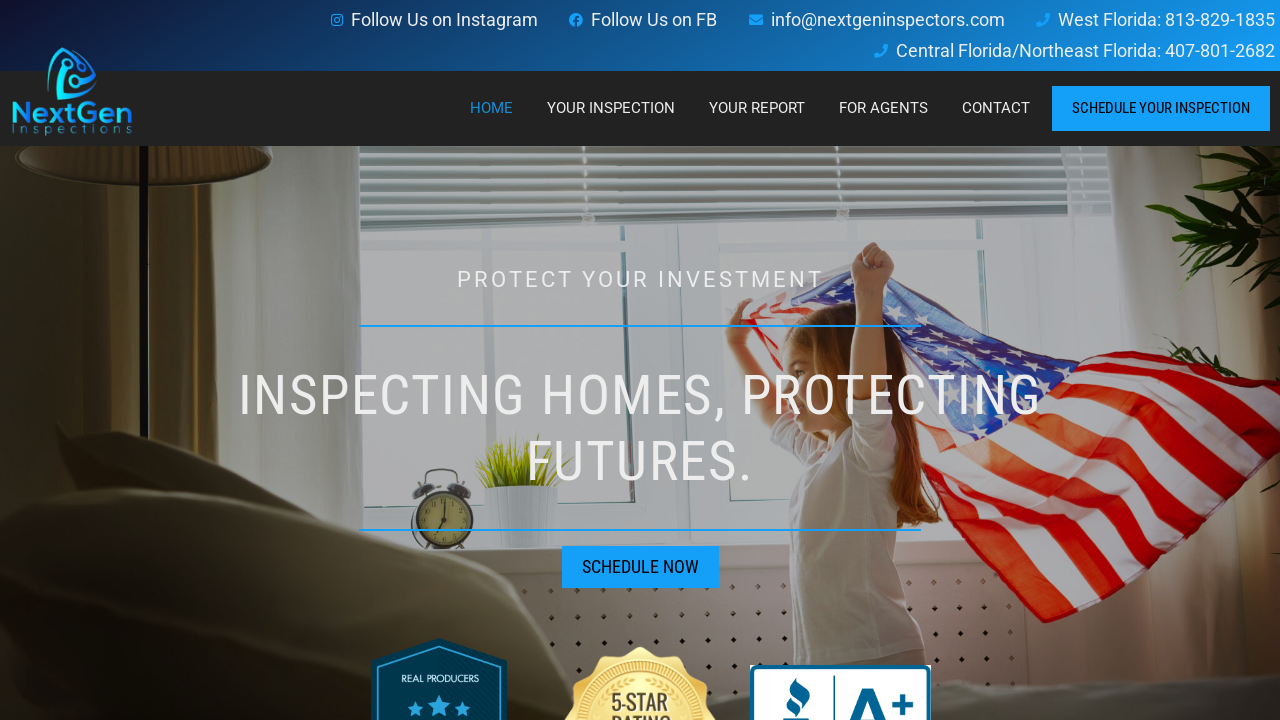

Set viewport size to 1920x1080 to maximize browser window
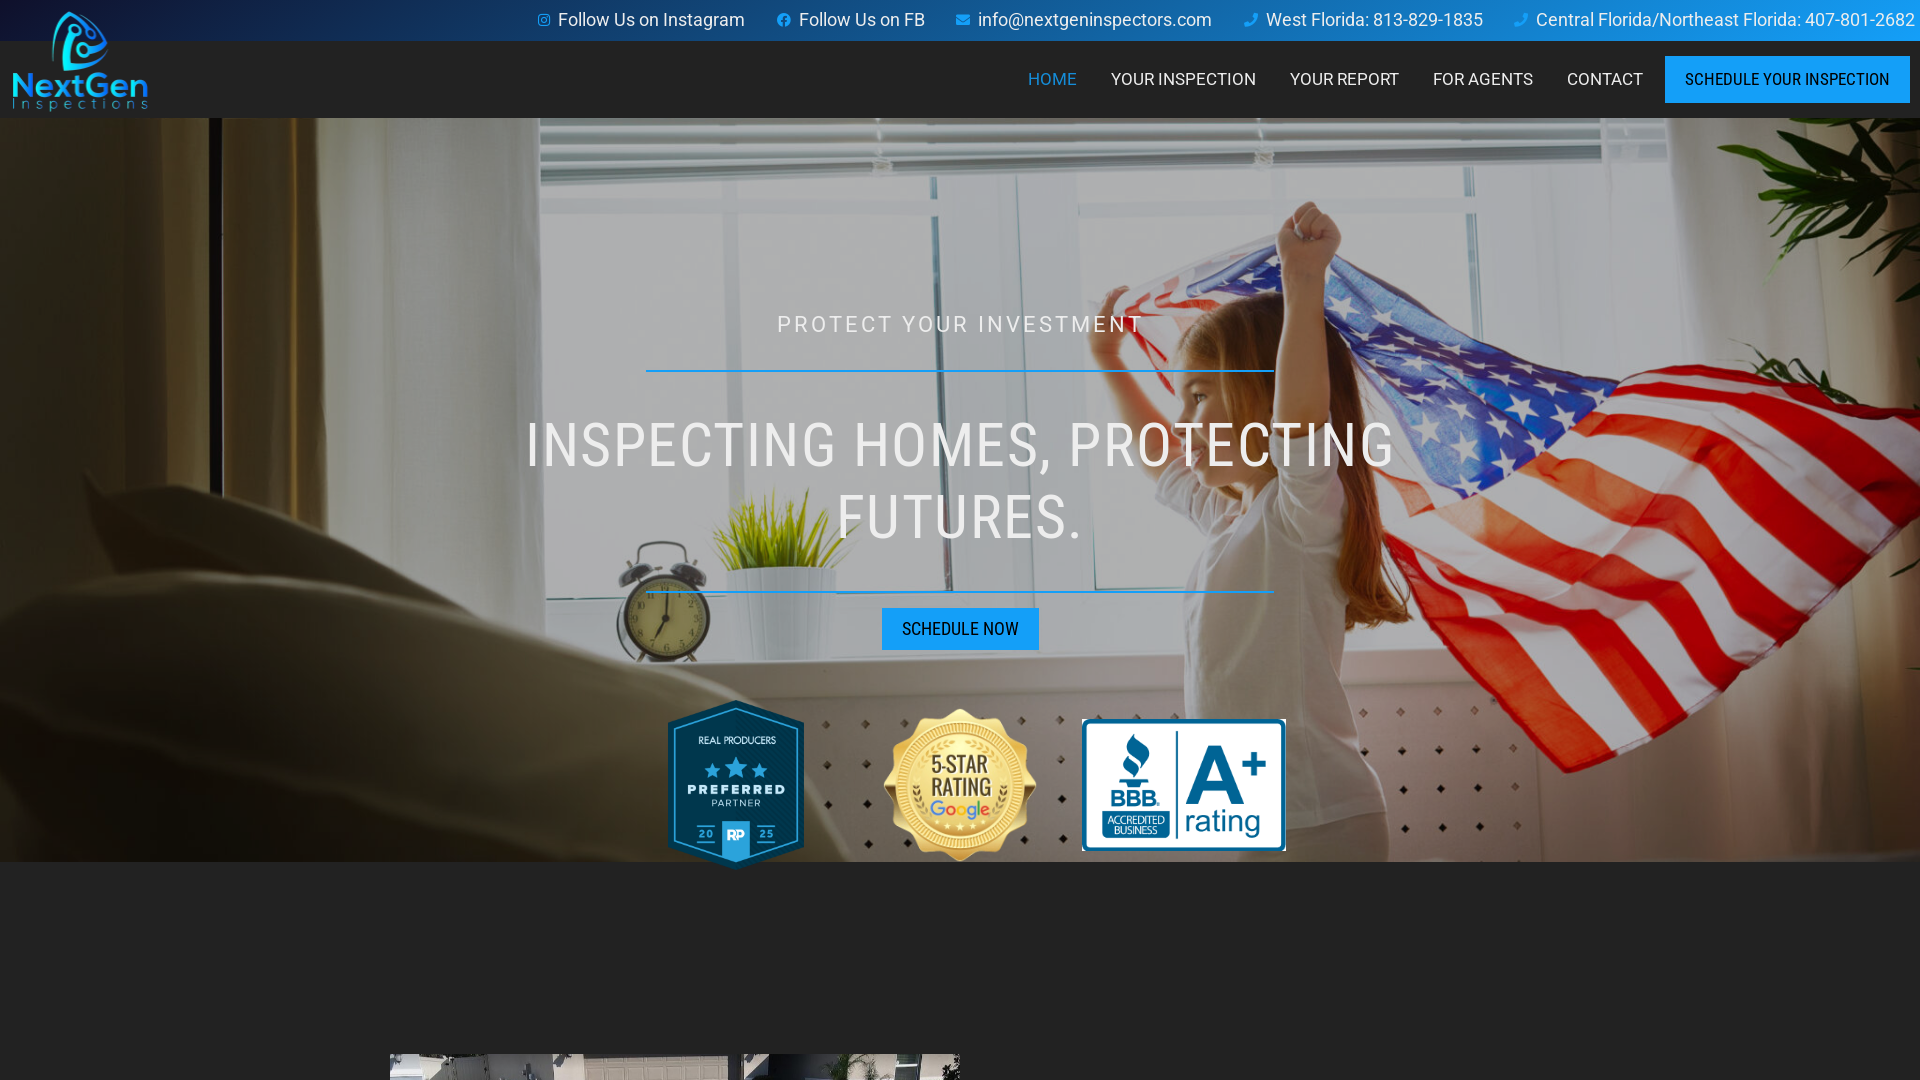

Page loaded successfully with domcontentloaded state
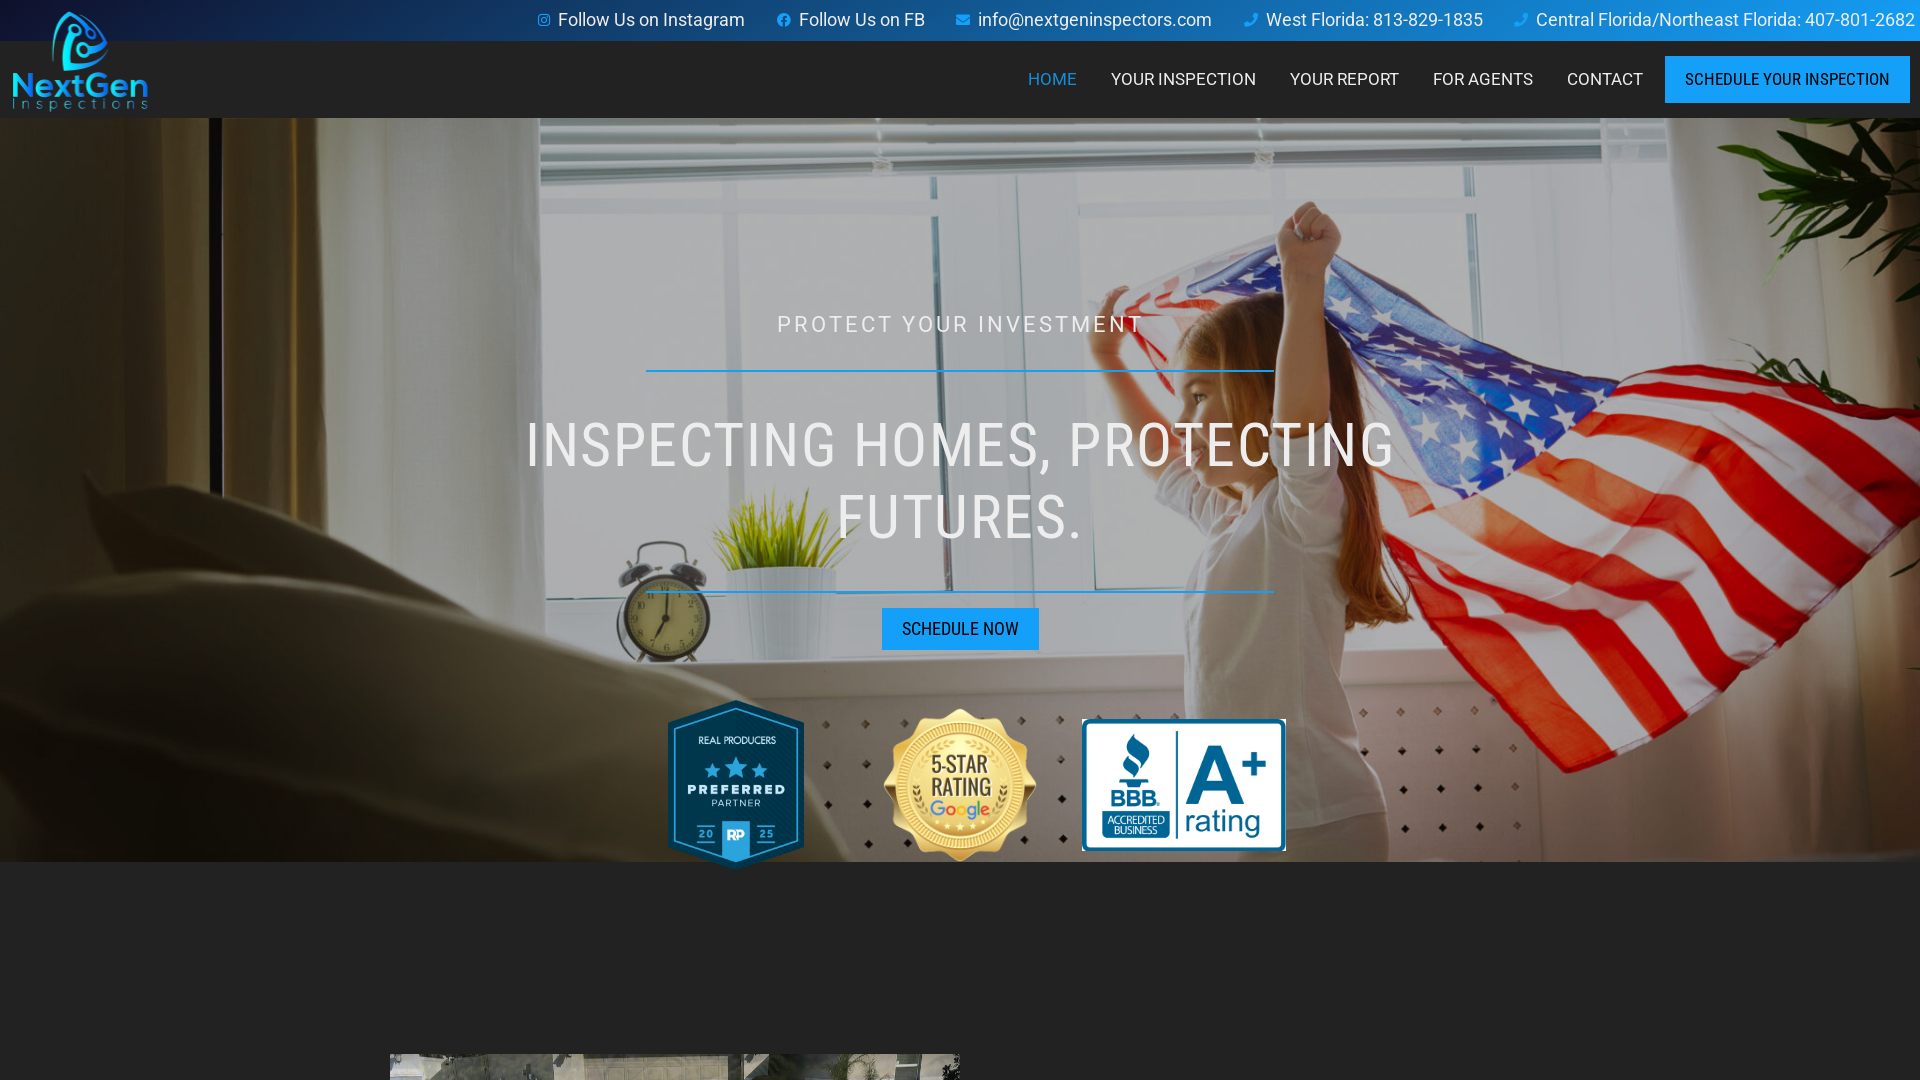

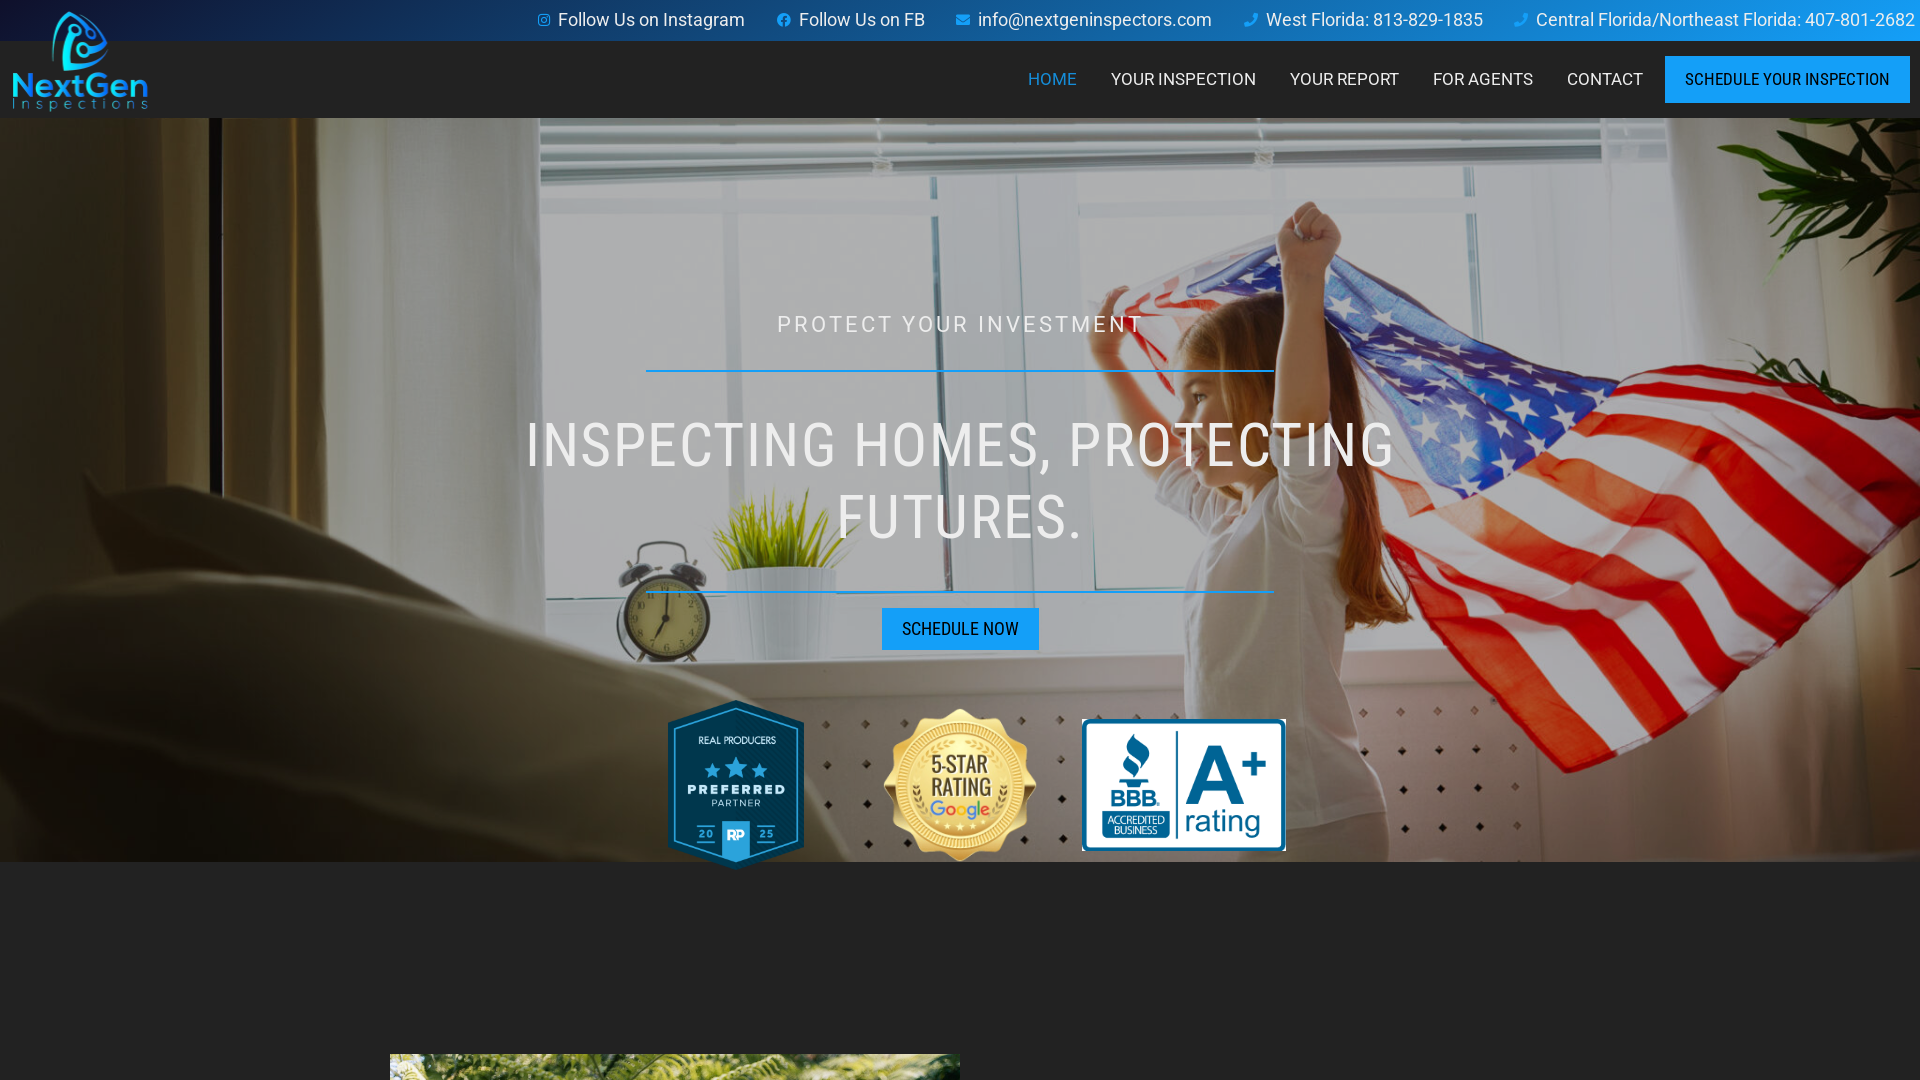